Tests the Python.org search functionality by entering "pycon" in the search box and verifying that results are returned

Starting URL: http://www.python.org

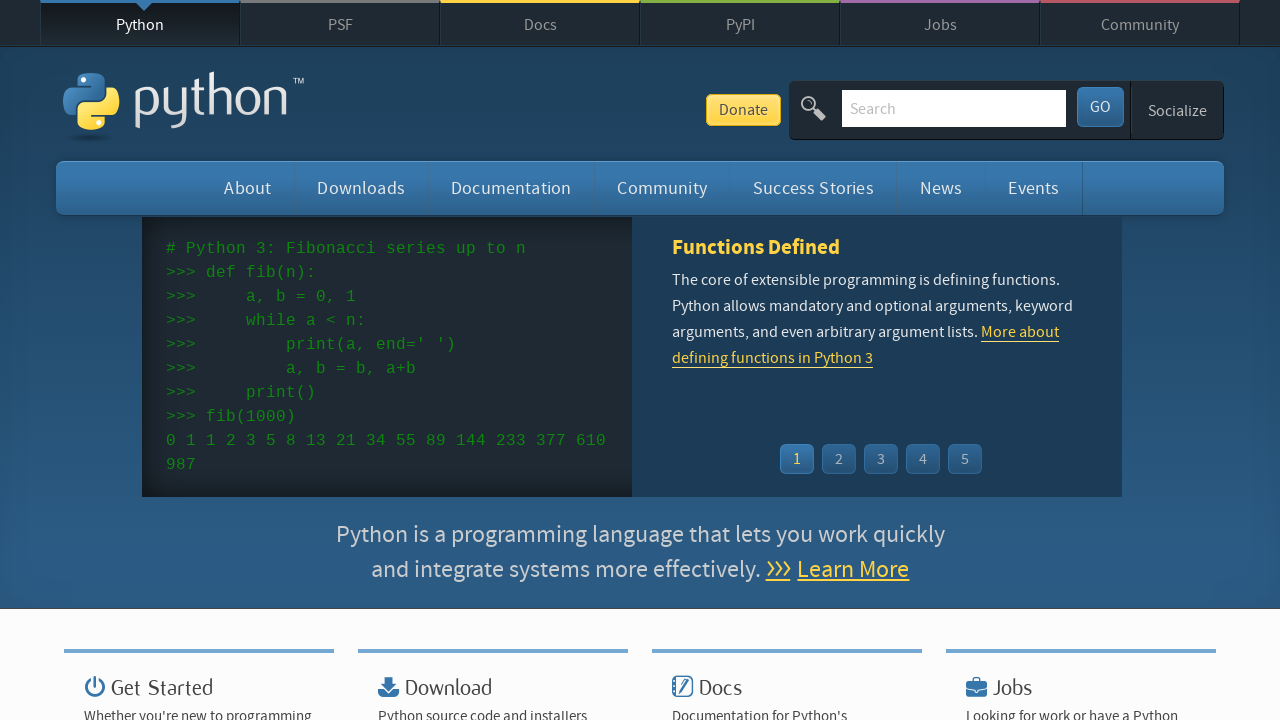

Verified 'Python' is in the page title
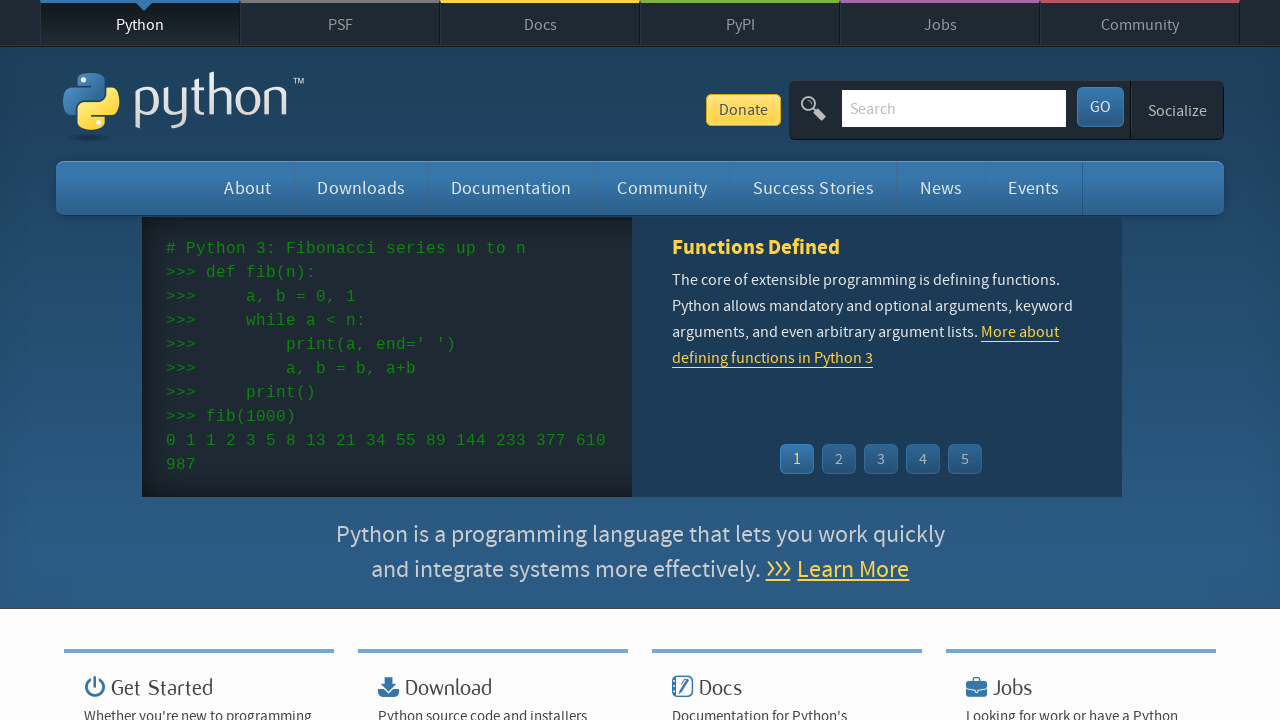

Filled search box with 'pycon' on input[name='q']
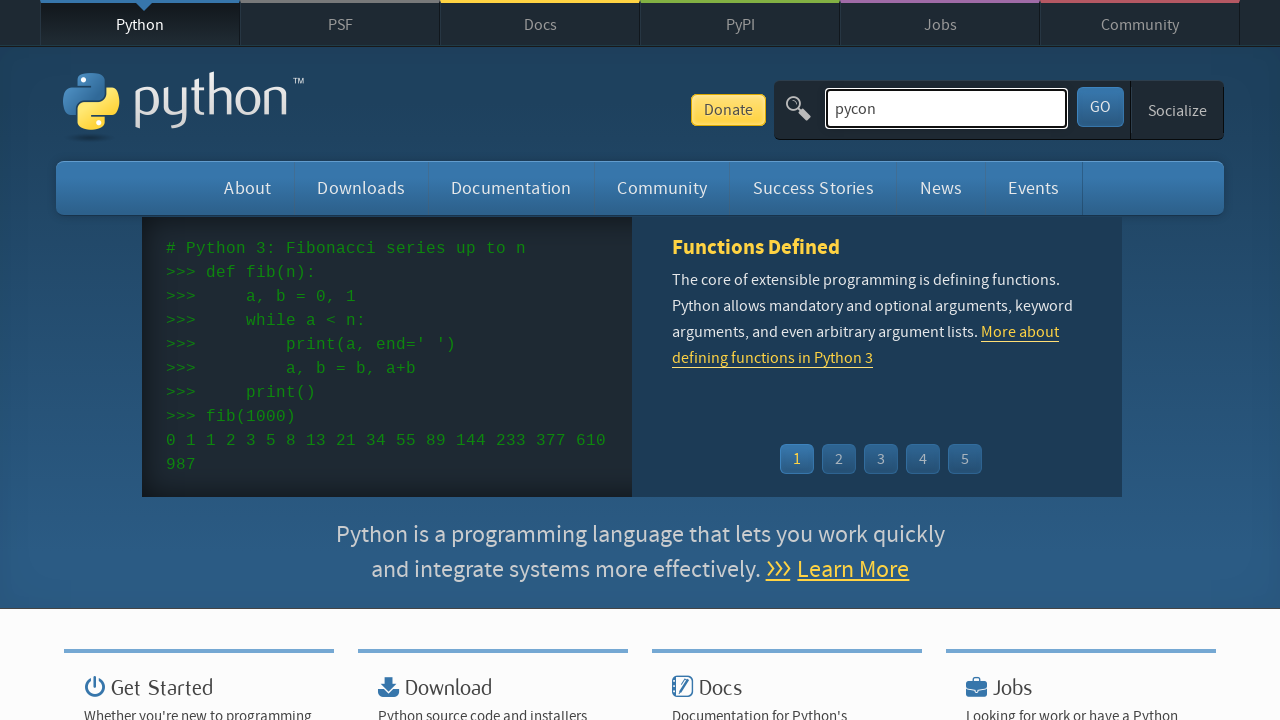

Pressed Enter to submit search query on input[name='q']
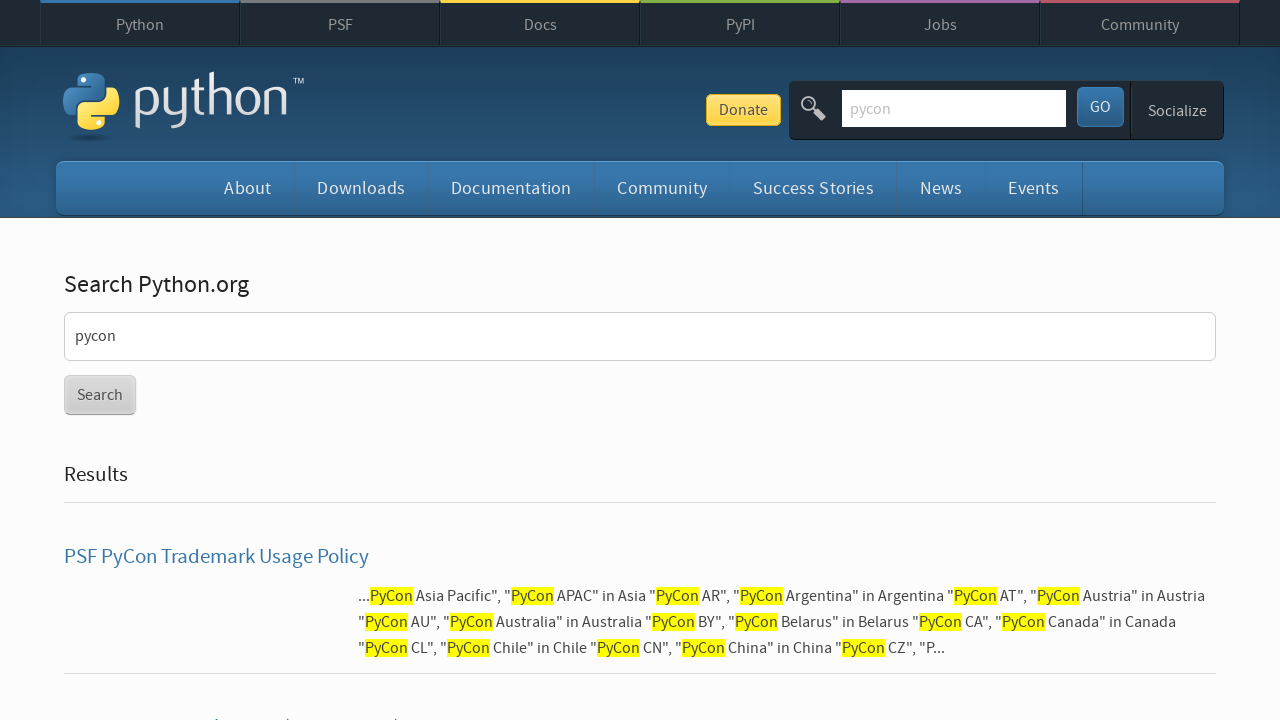

Waited for page to reach networkidle state
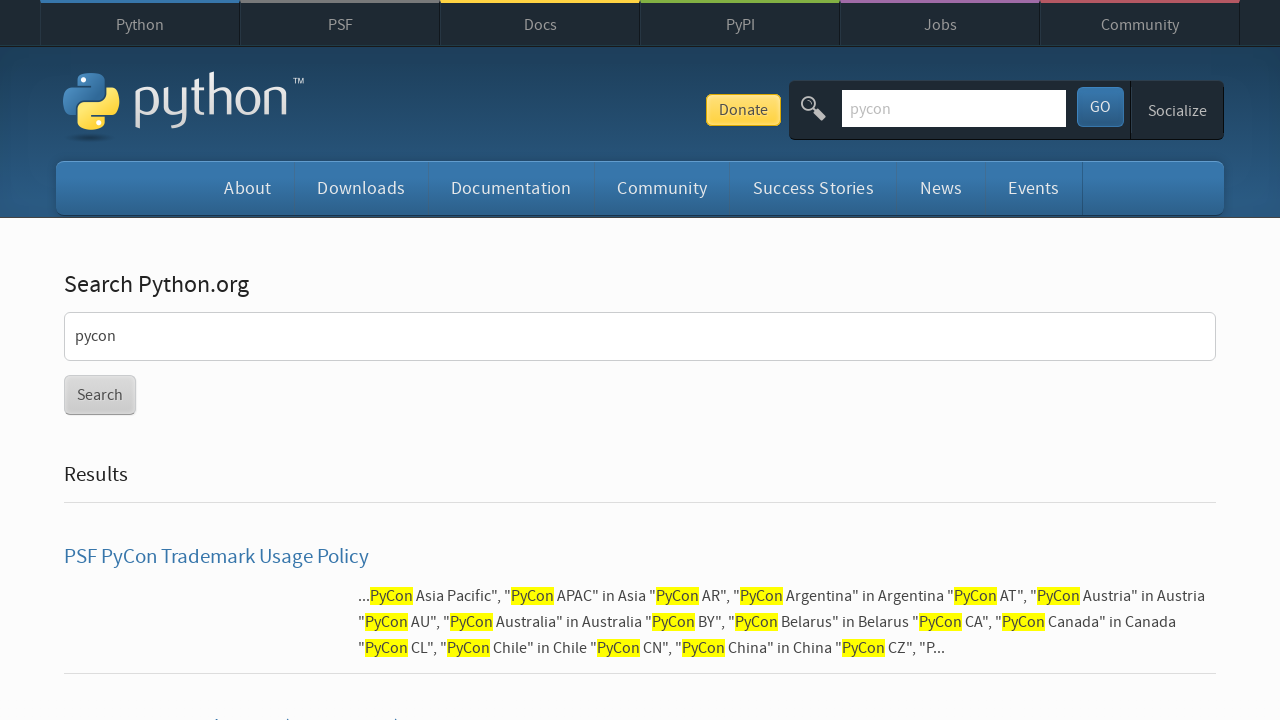

Verified search results are present (no 'No results found' message)
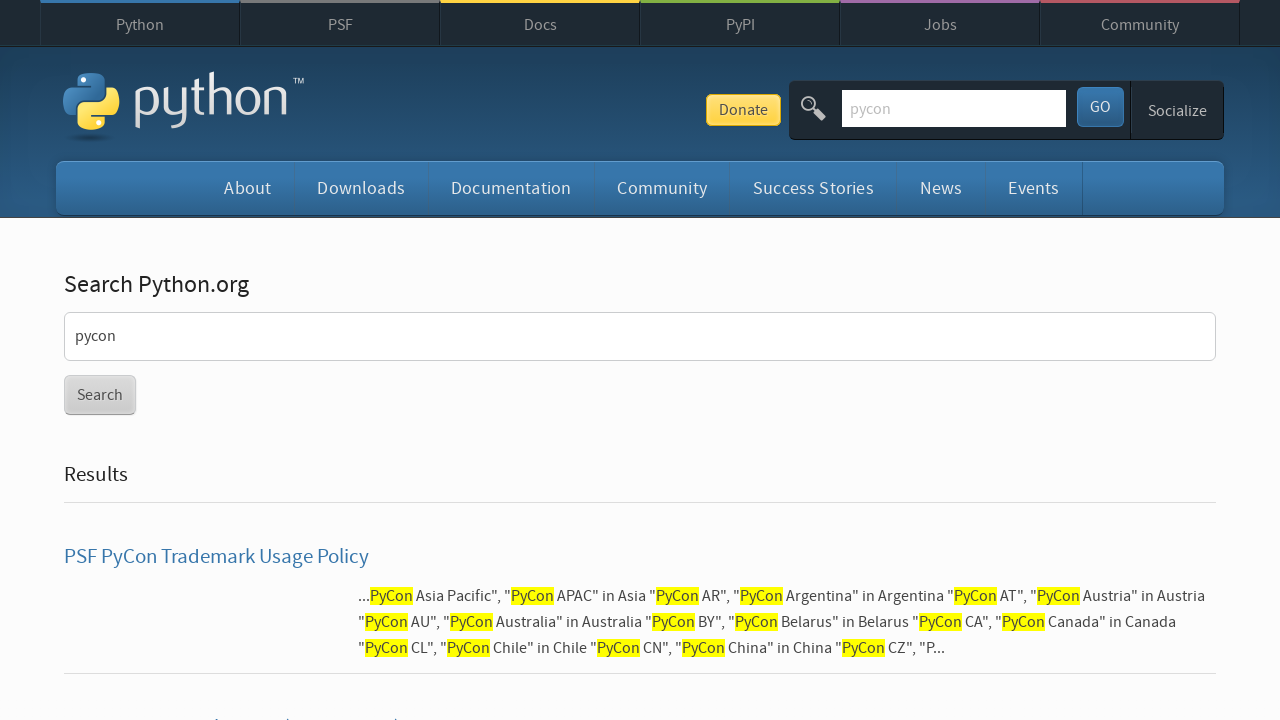

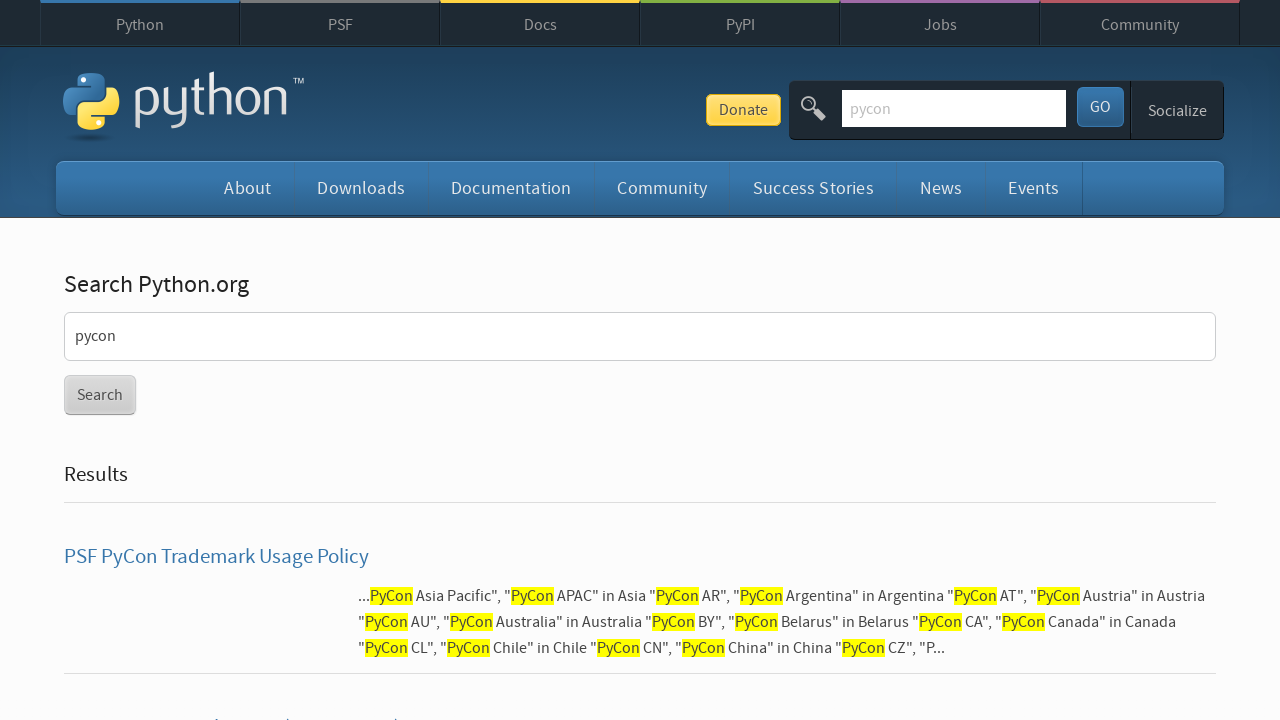